Navigates to Rahul Shetty Academy website and verifies the page loads by checking the title and URL are accessible.

Starting URL: https://rahulshettyacademy.com

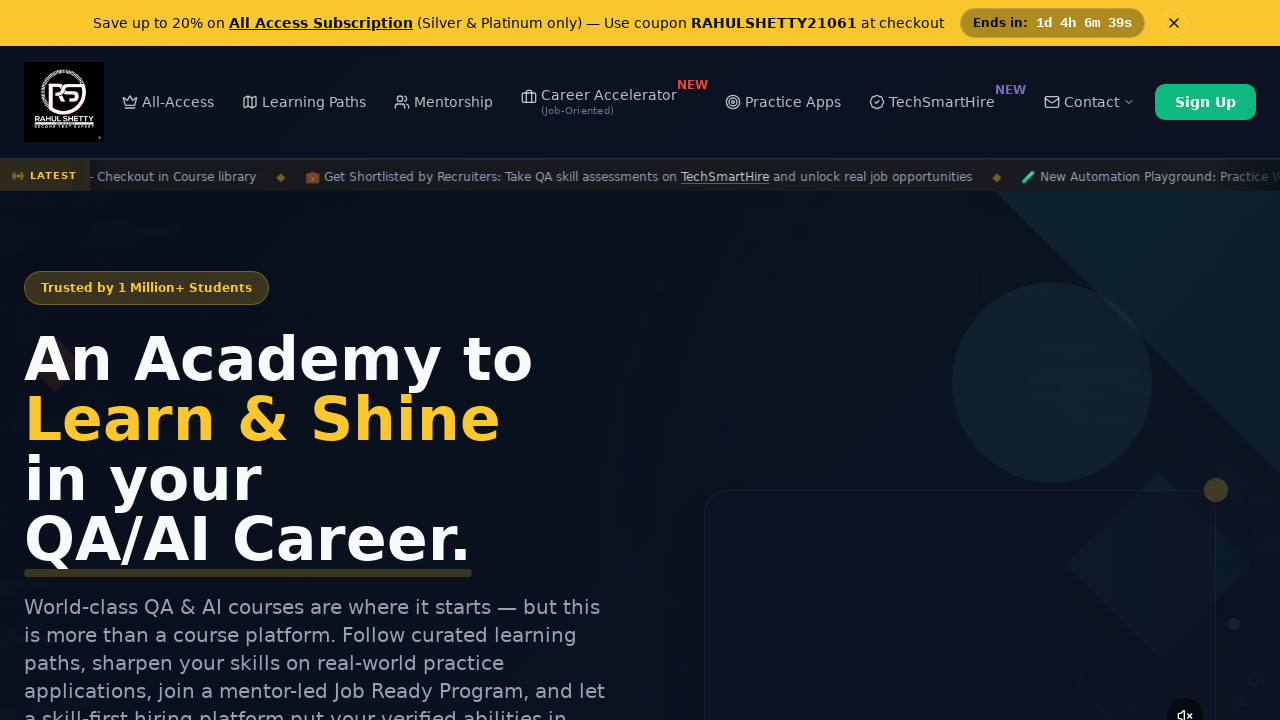

Waited for page to reach domcontentloaded state
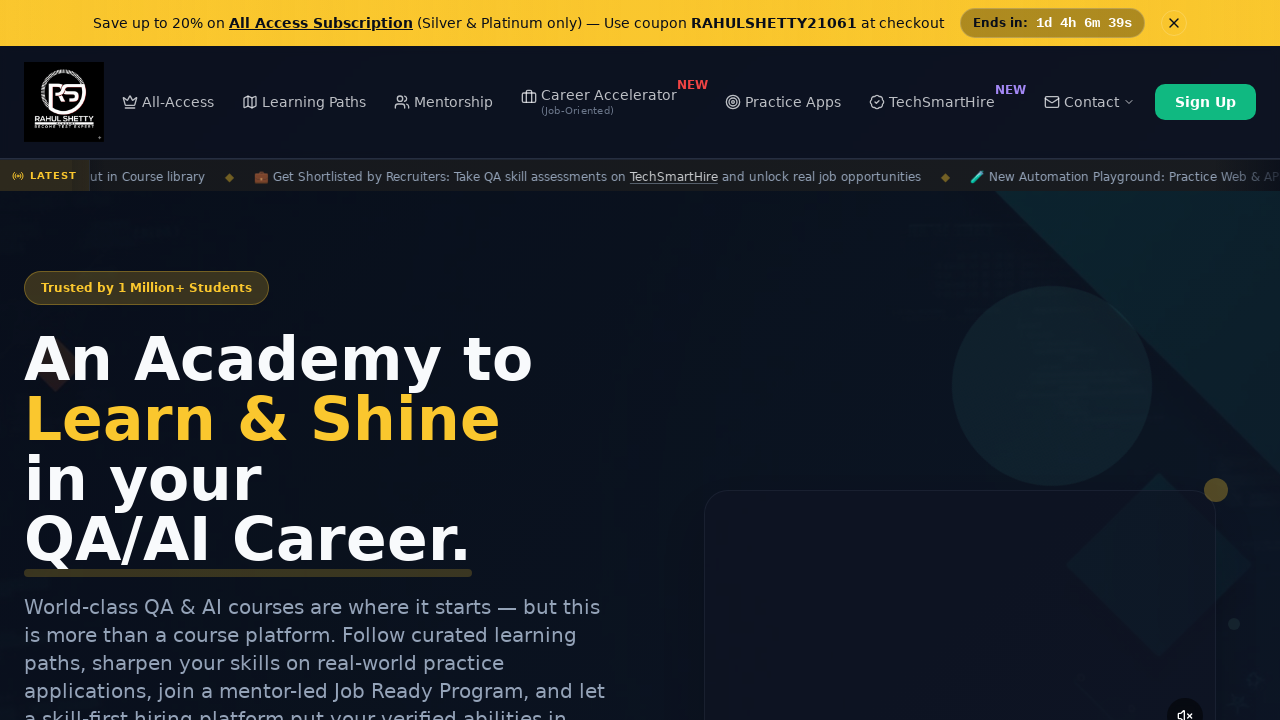

Retrieved page title: Rahul Shetty Academy | QA Automation, Playwright, AI Testing & Online Training
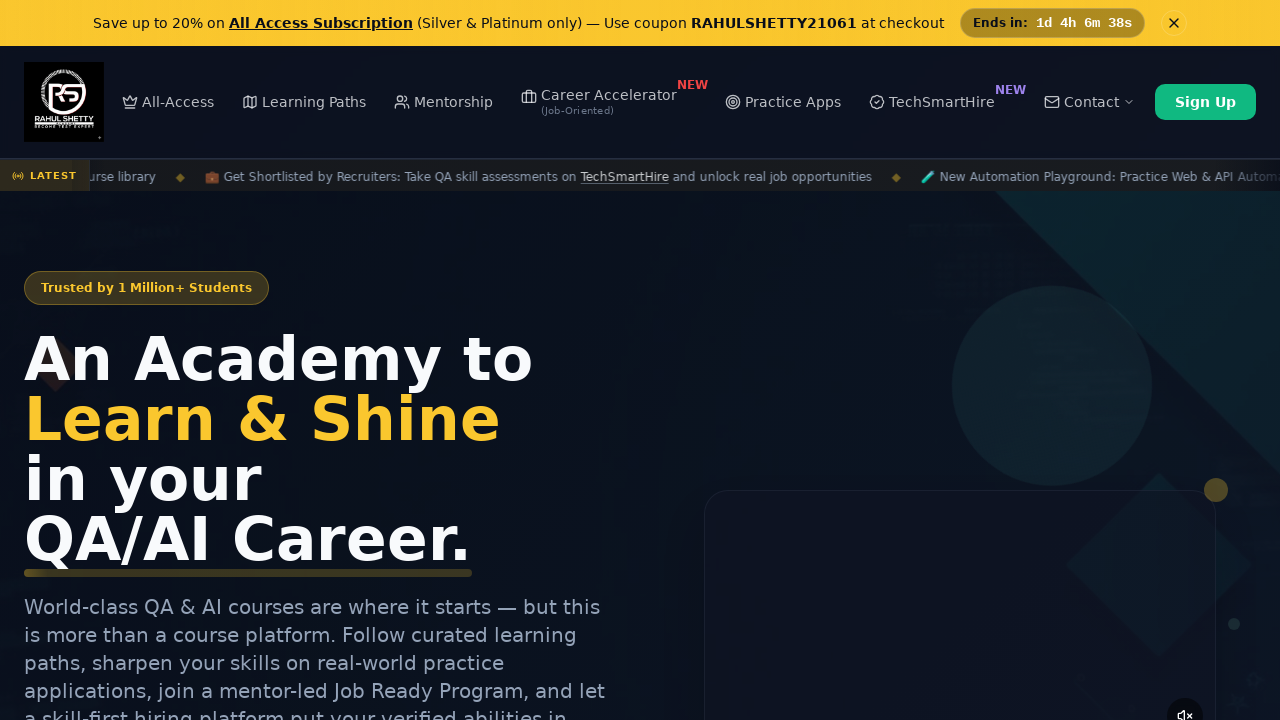

Retrieved page URL: https://rahulshettyacademy.com/
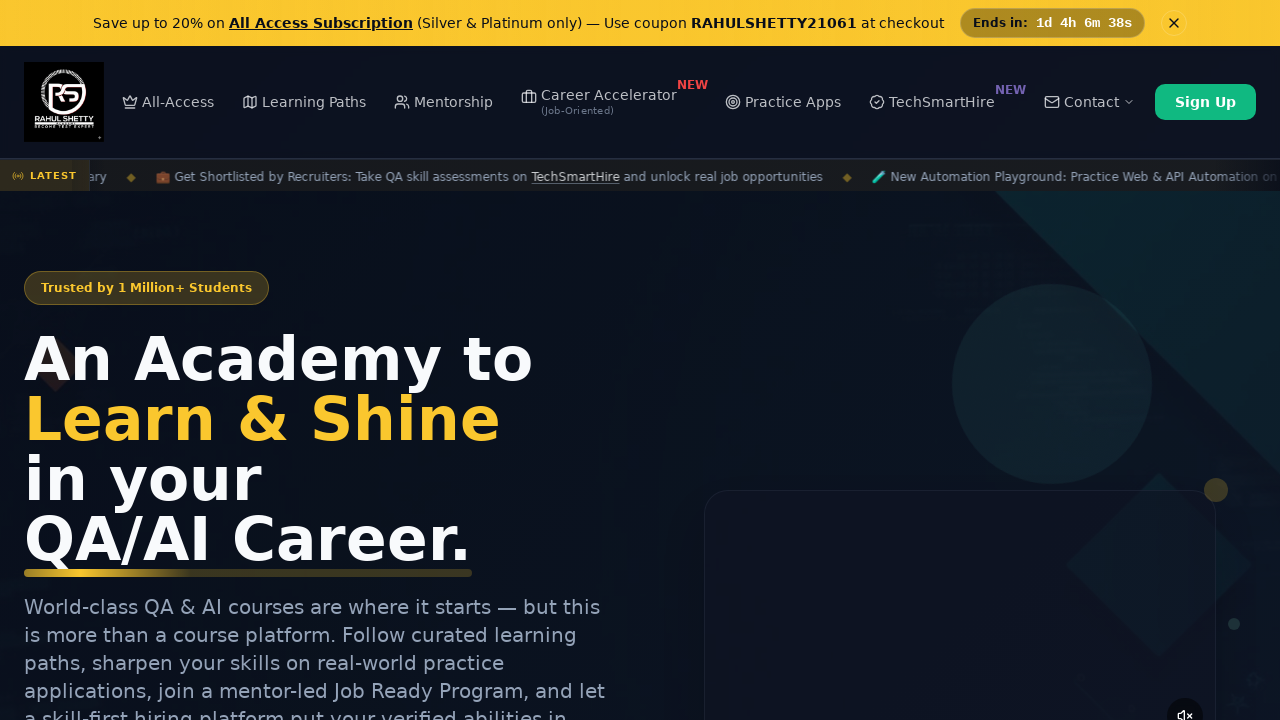

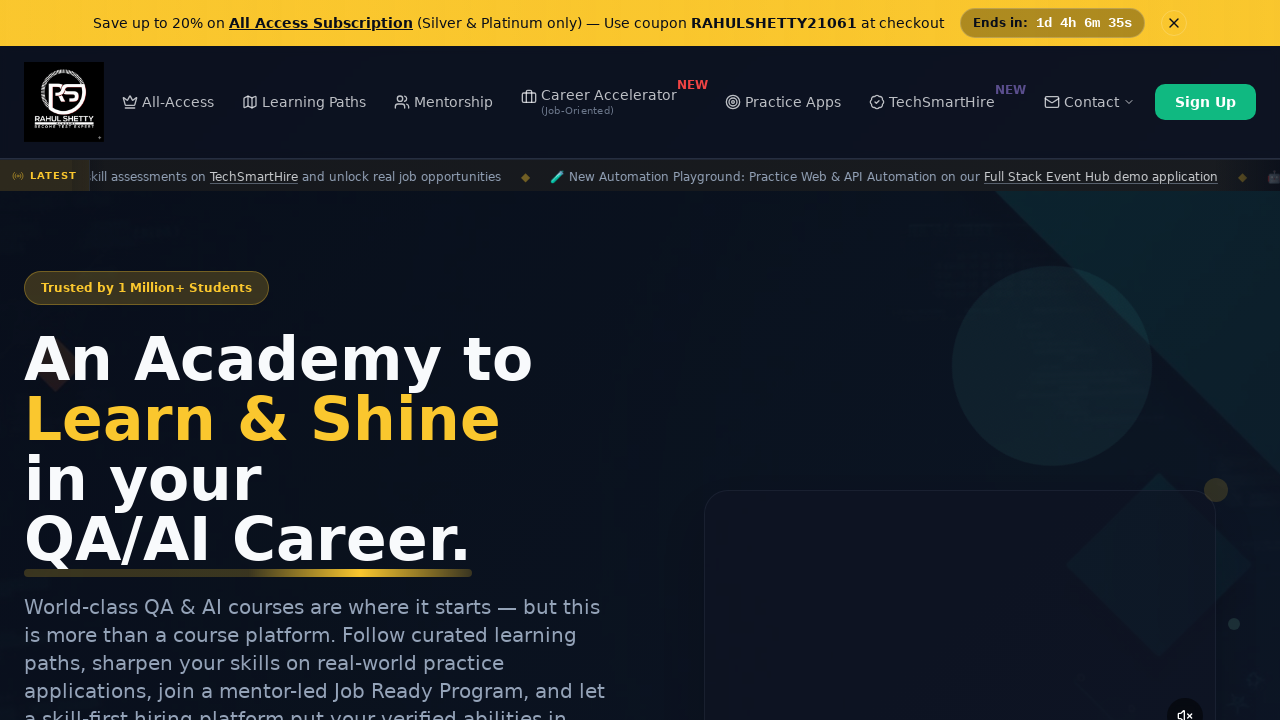